Tests React datepicker functionality by opening the date picker, selecting a month and year from dropdowns, and clicking on a day to select a date.

Starting URL: https://demoqa.com/automation-practice-form

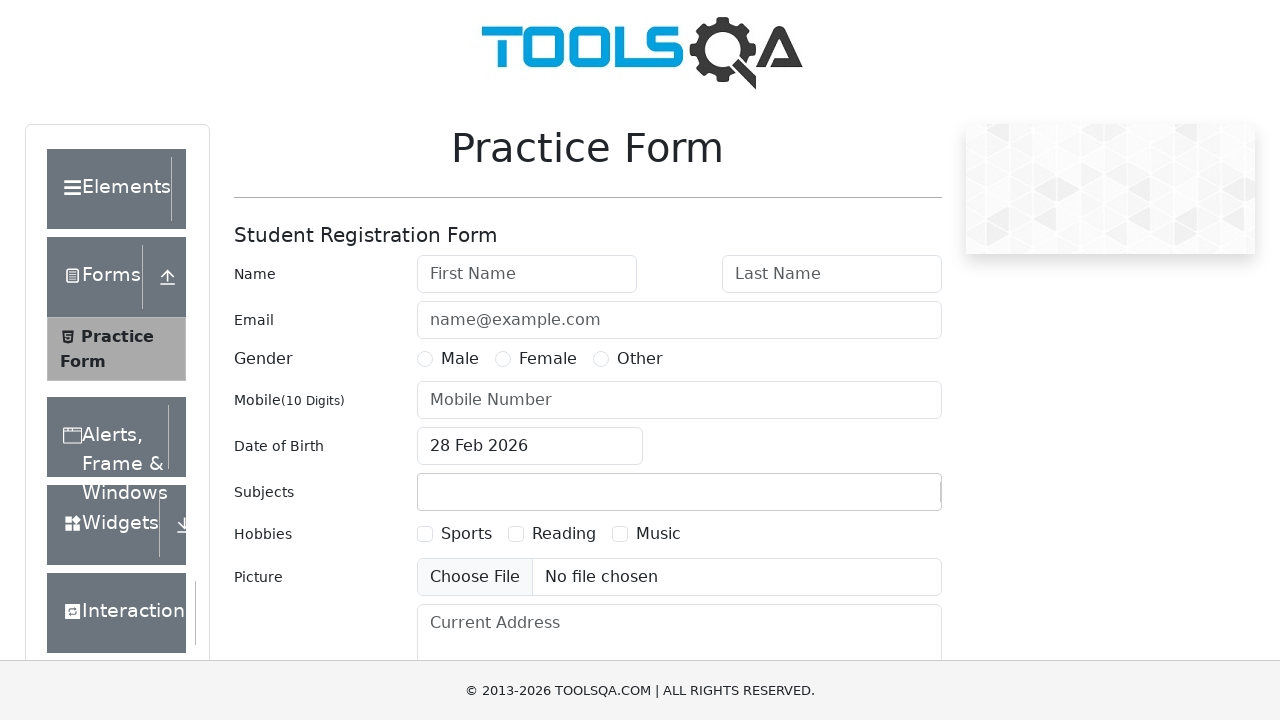

Clicked on datepicker to open it at (530, 446) on .react-datepicker-wrapper
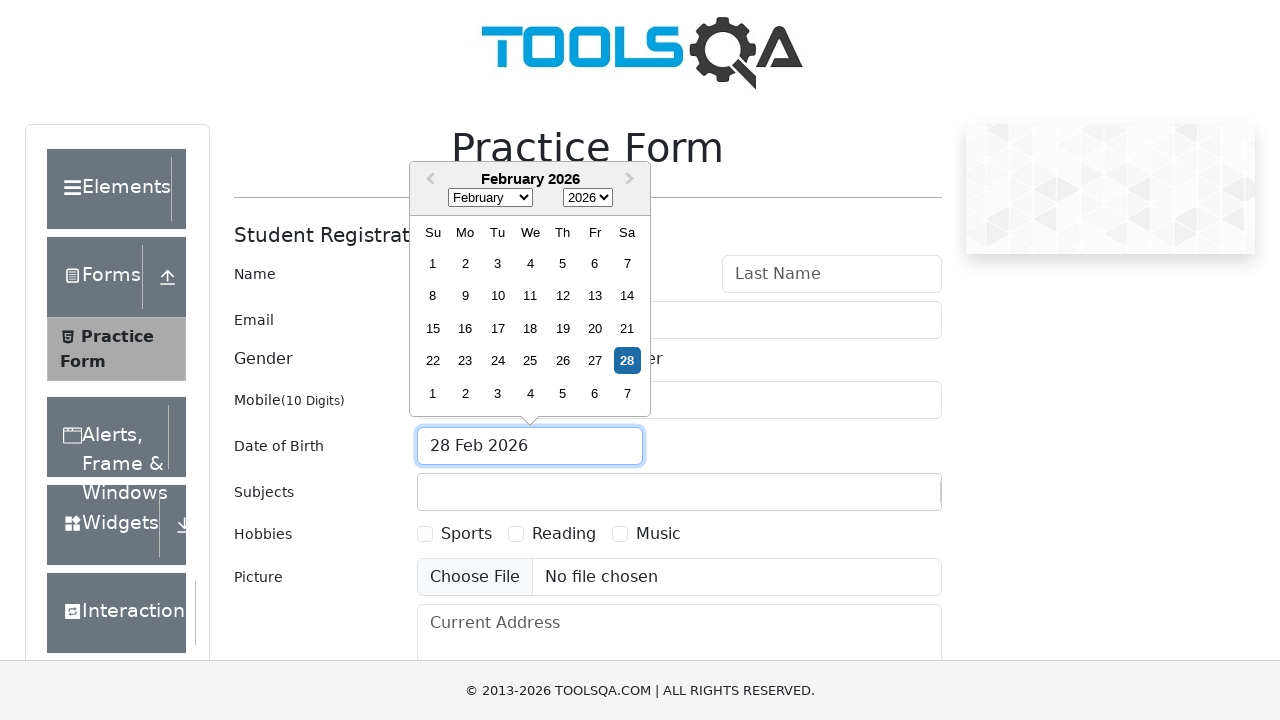

Selected January from month dropdown on .react-datepicker__month-select
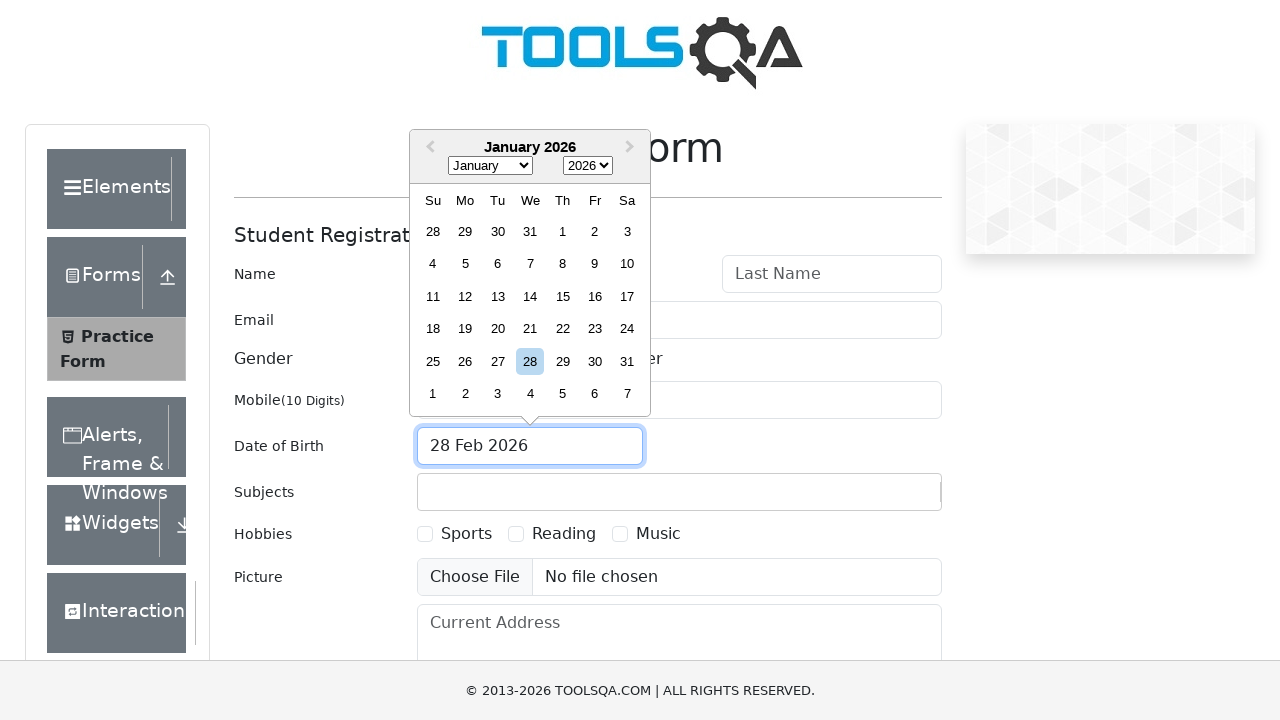

Selected first year option from year dropdown on .react-datepicker__year-select
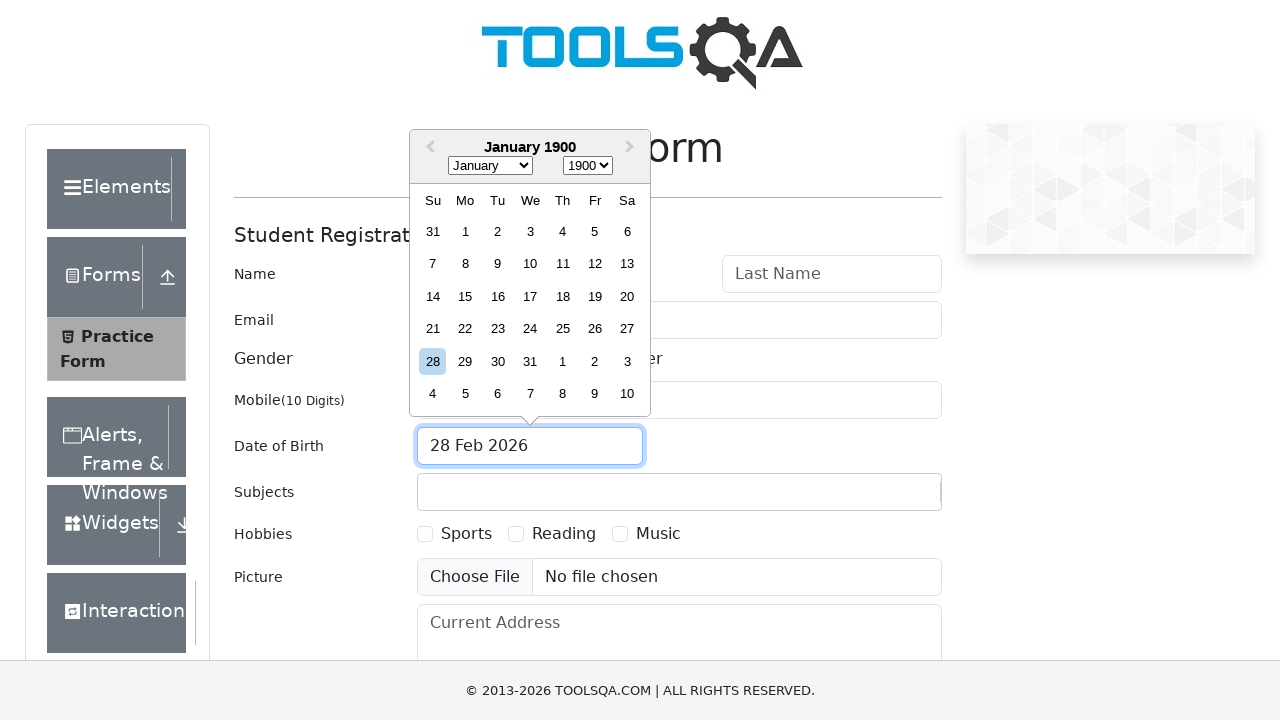

Clicked on first available day to select date at (433, 231) on .react-datepicker__day >> nth=0
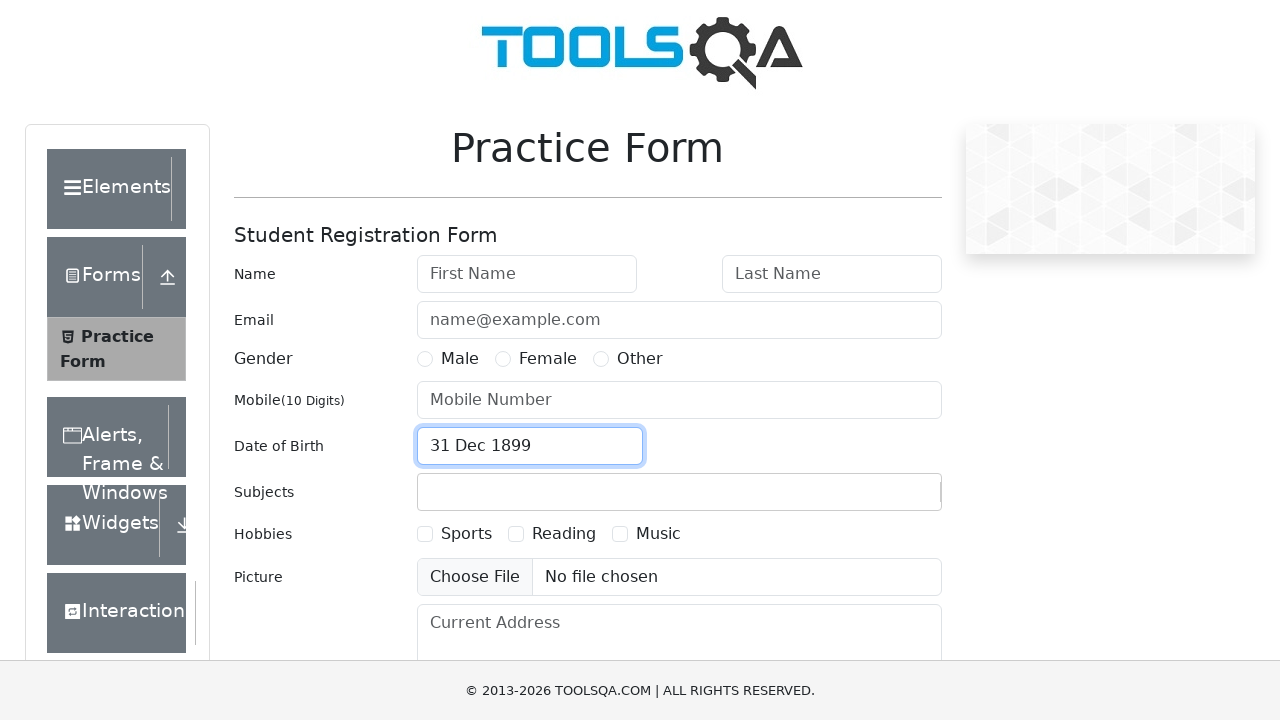

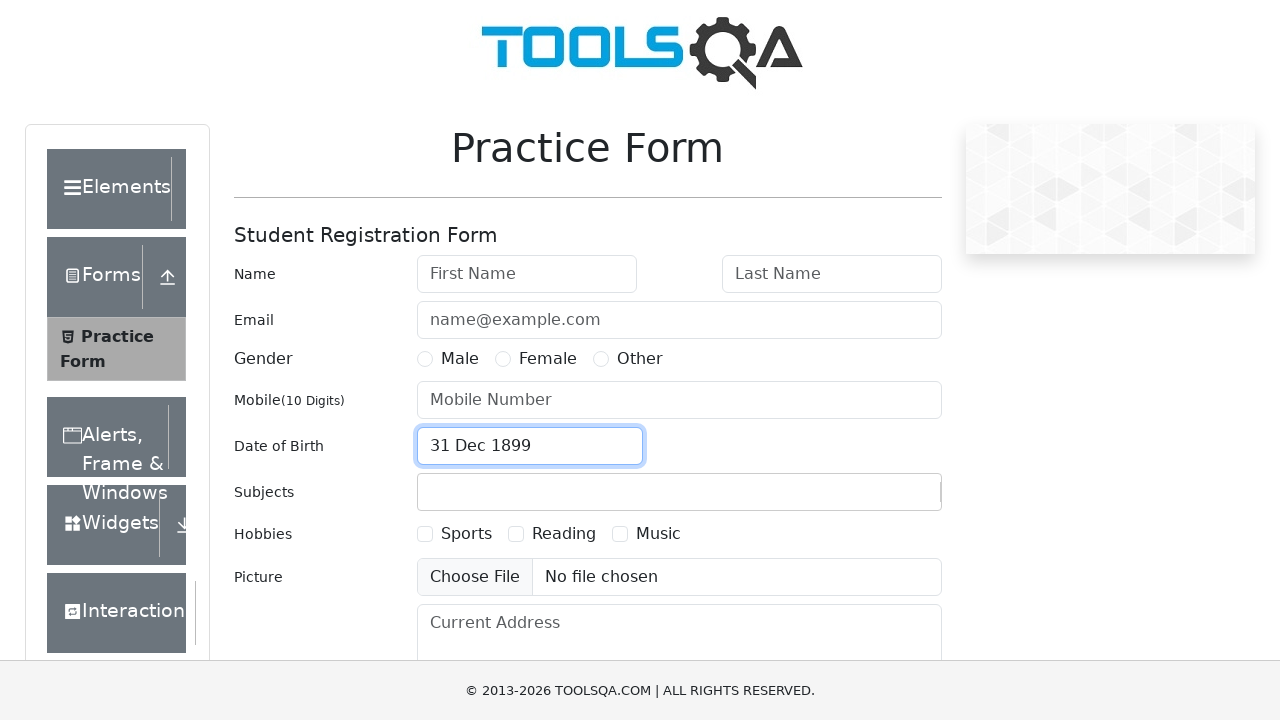